Monitors an event page by refreshing every 5 seconds until a redirect to a virtual queue occurs

Starting URL: https://www.allaccess.com.ar/event/tan-bionica

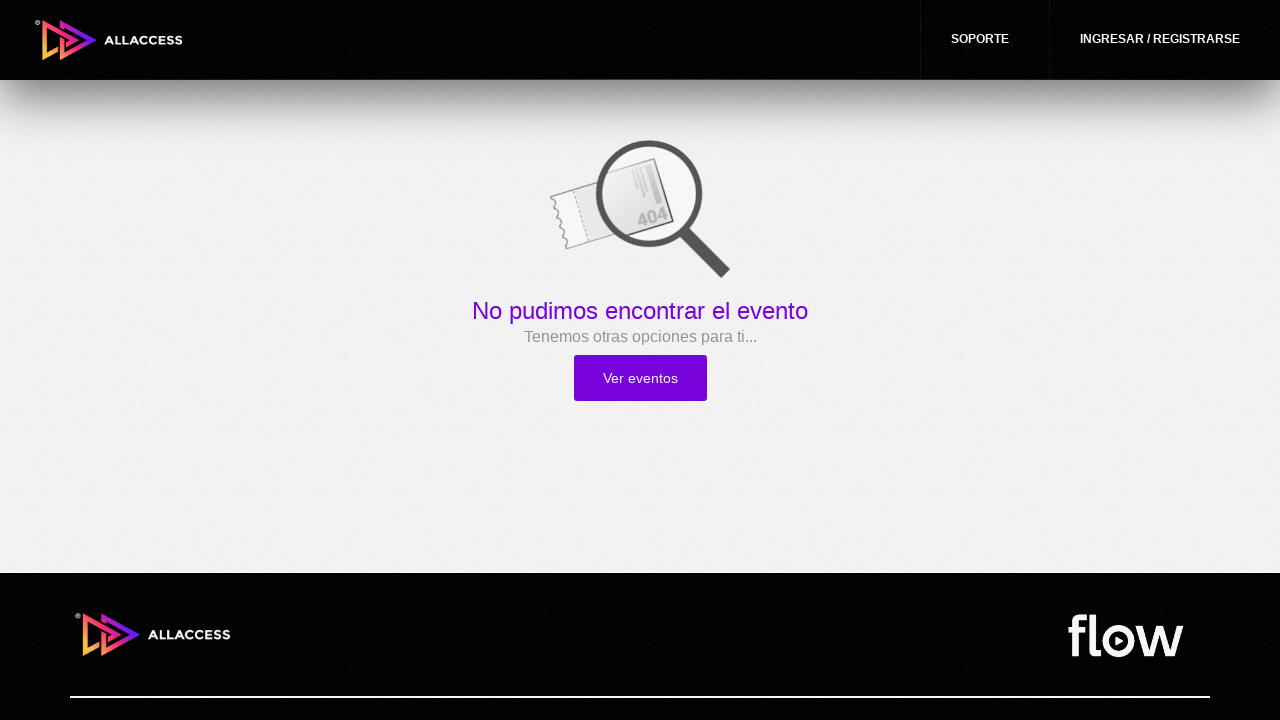

Stored original event URL from https://www.allaccess.com.ar/event/tan-bionica
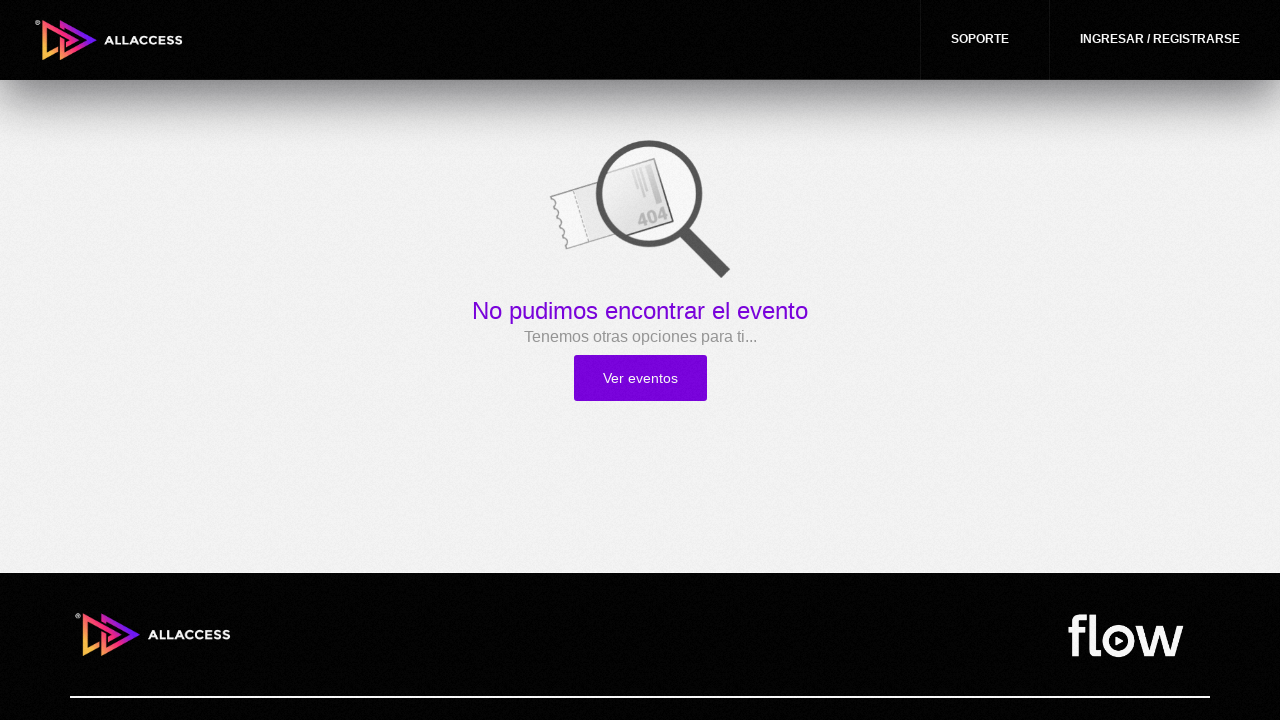

Reloaded page (attempt 1/10)
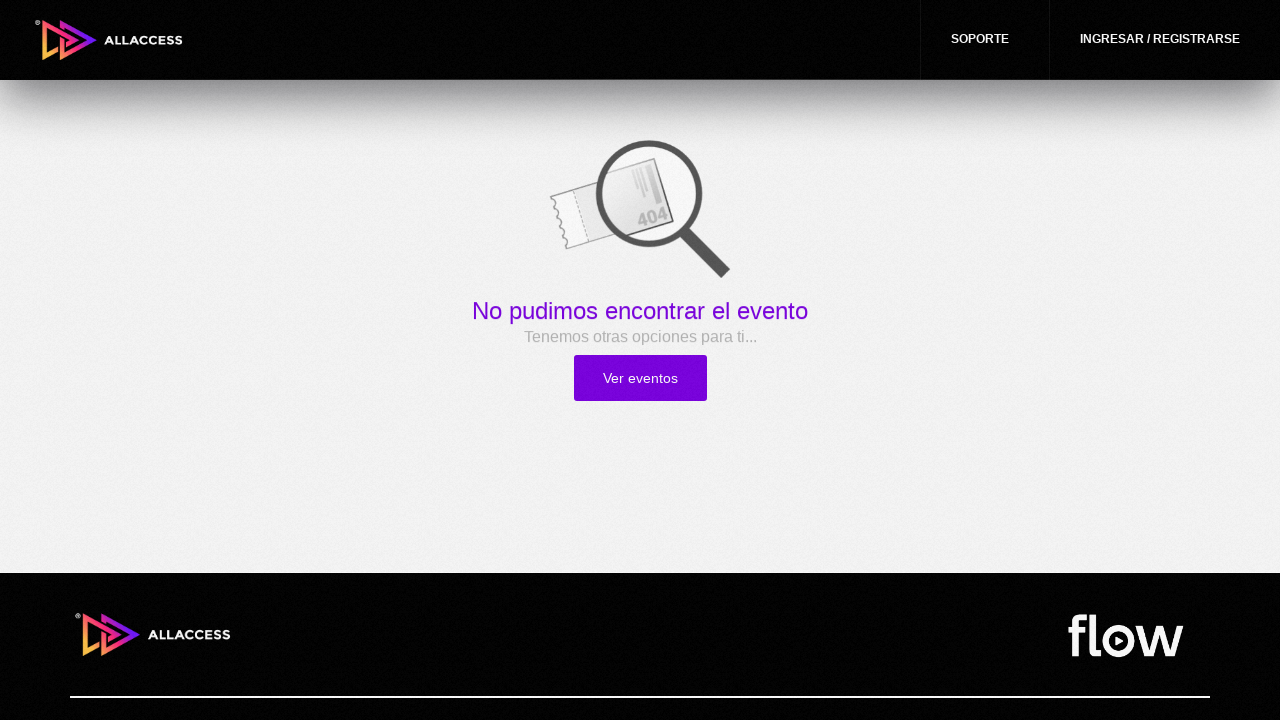

Checked current URL: https://www.allaccess.com.ar/event/tan-bionica
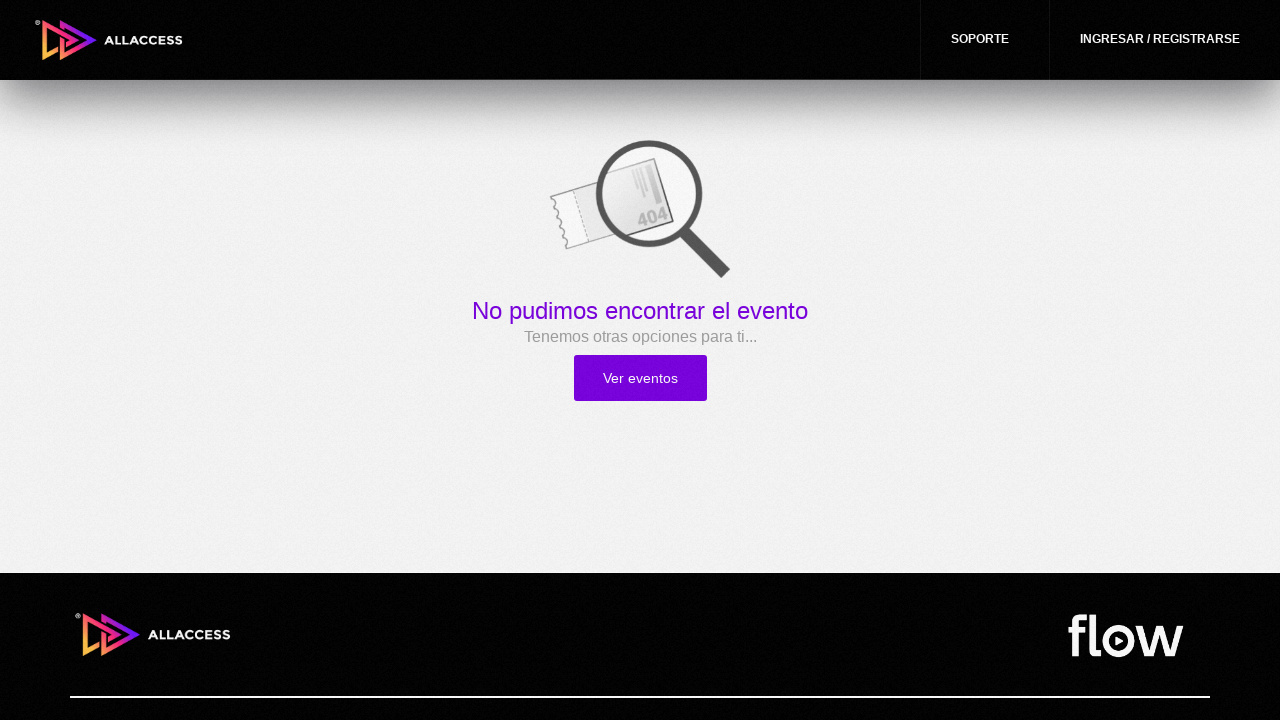

Waited 5 seconds before next reload attempt
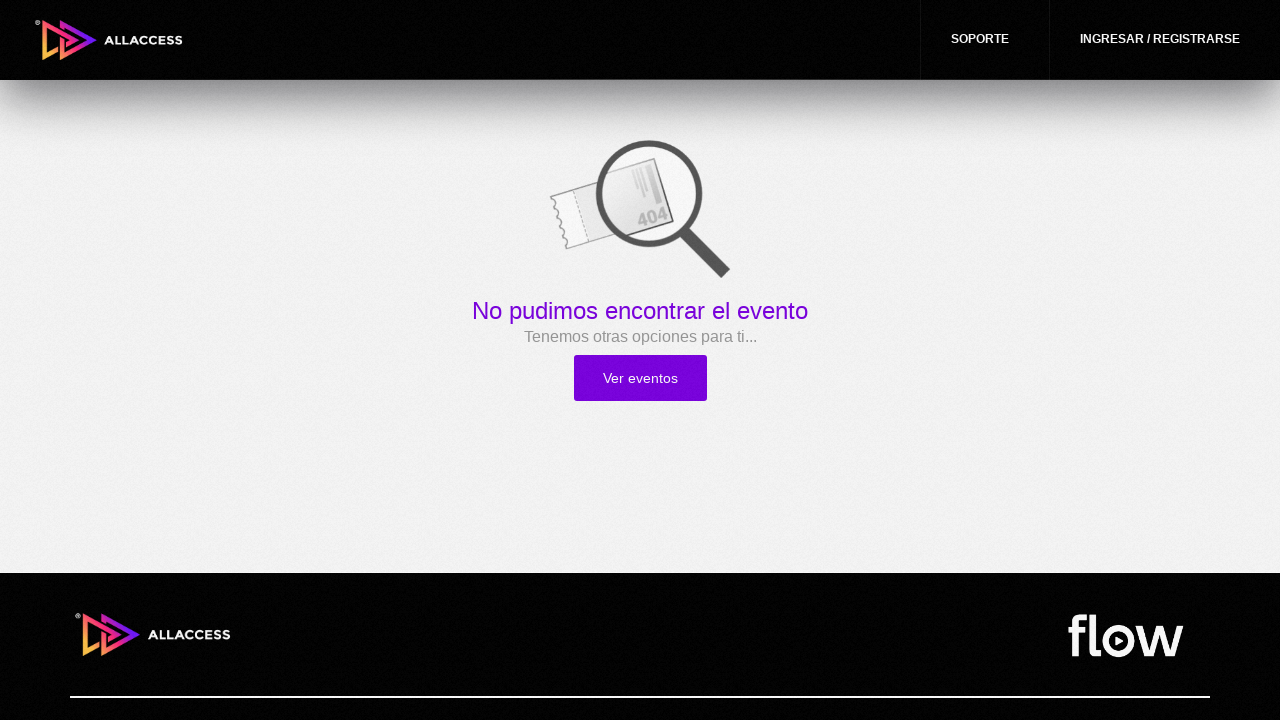

Reloaded page (attempt 2/10)
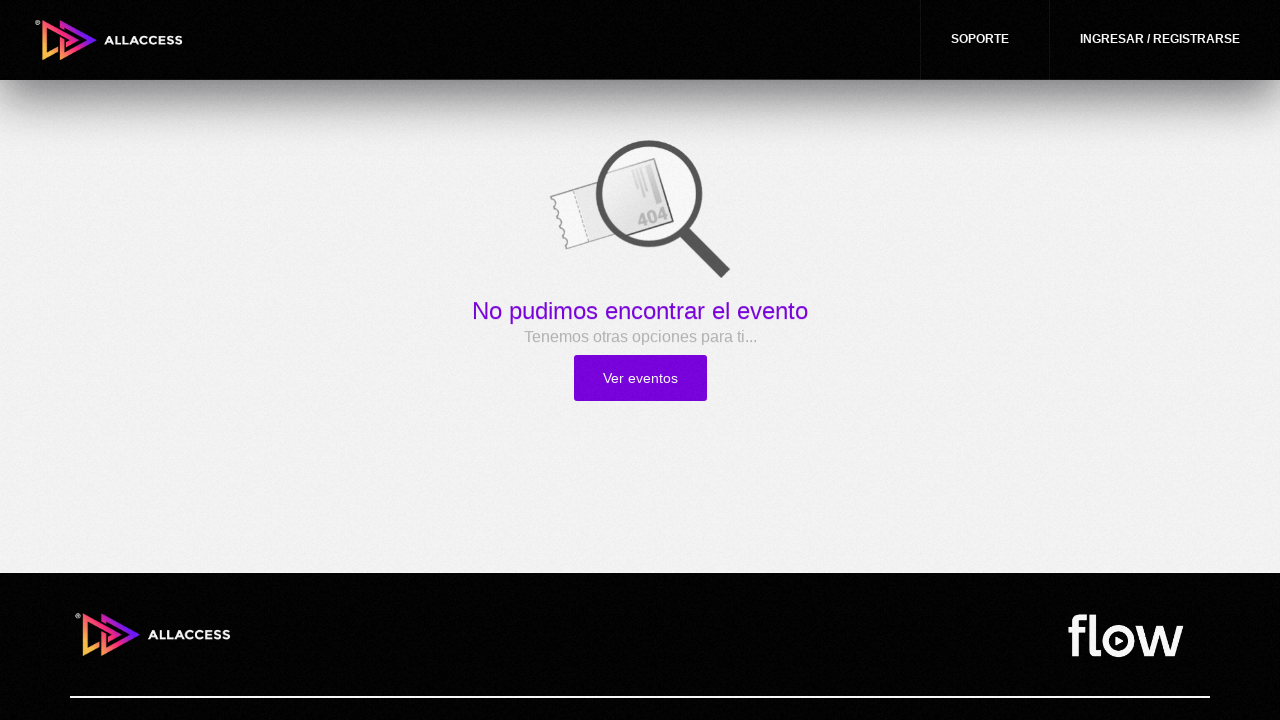

Checked current URL: https://www.allaccess.com.ar/event/tan-bionica
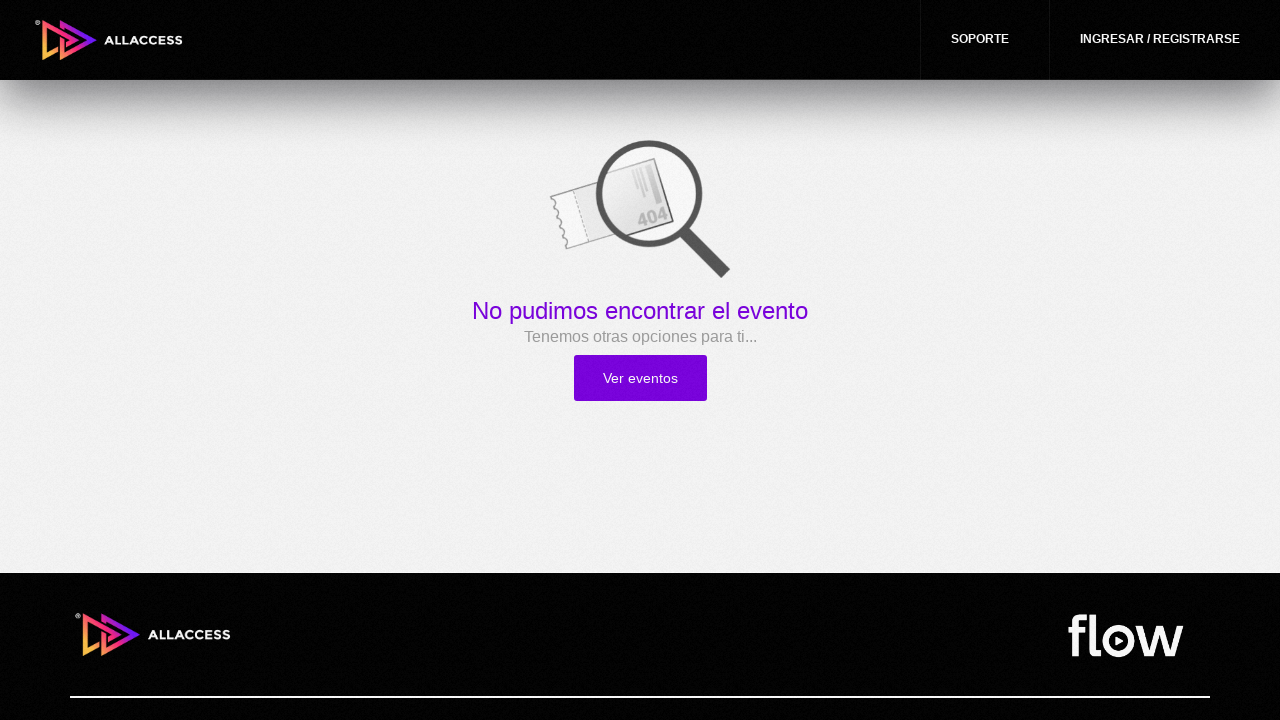

Waited 5 seconds before next reload attempt
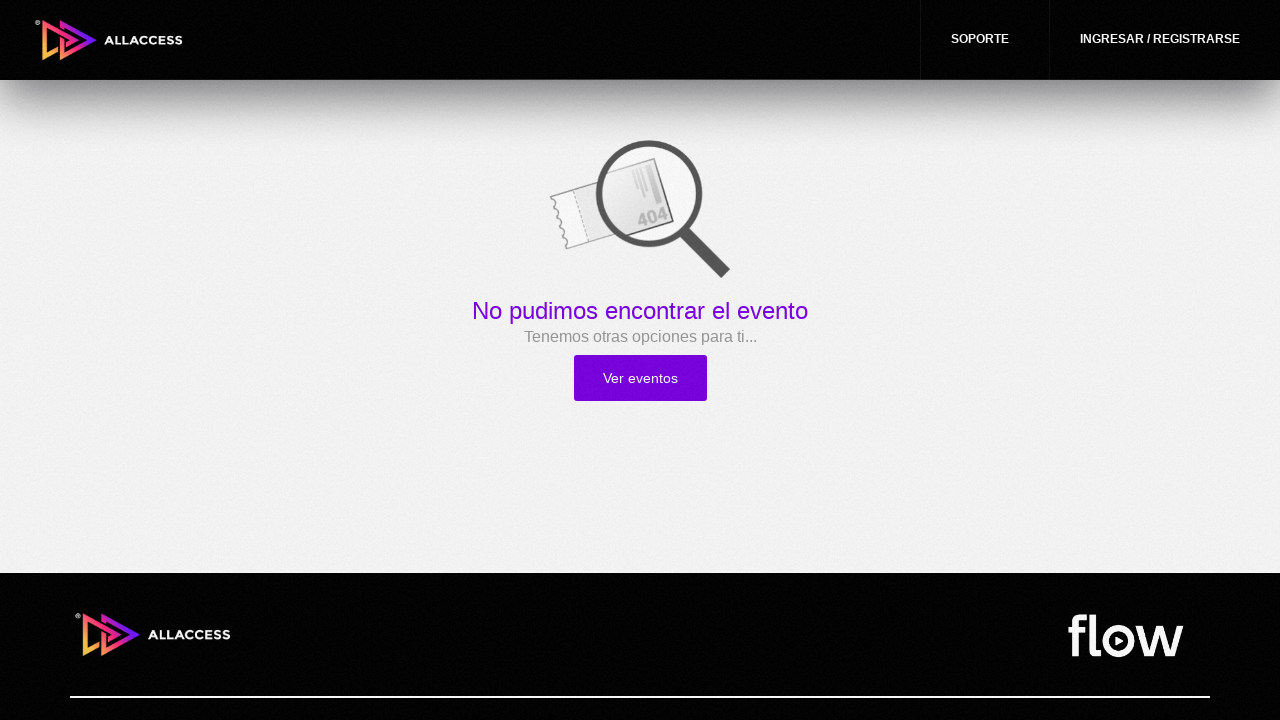

Reloaded page (attempt 3/10)
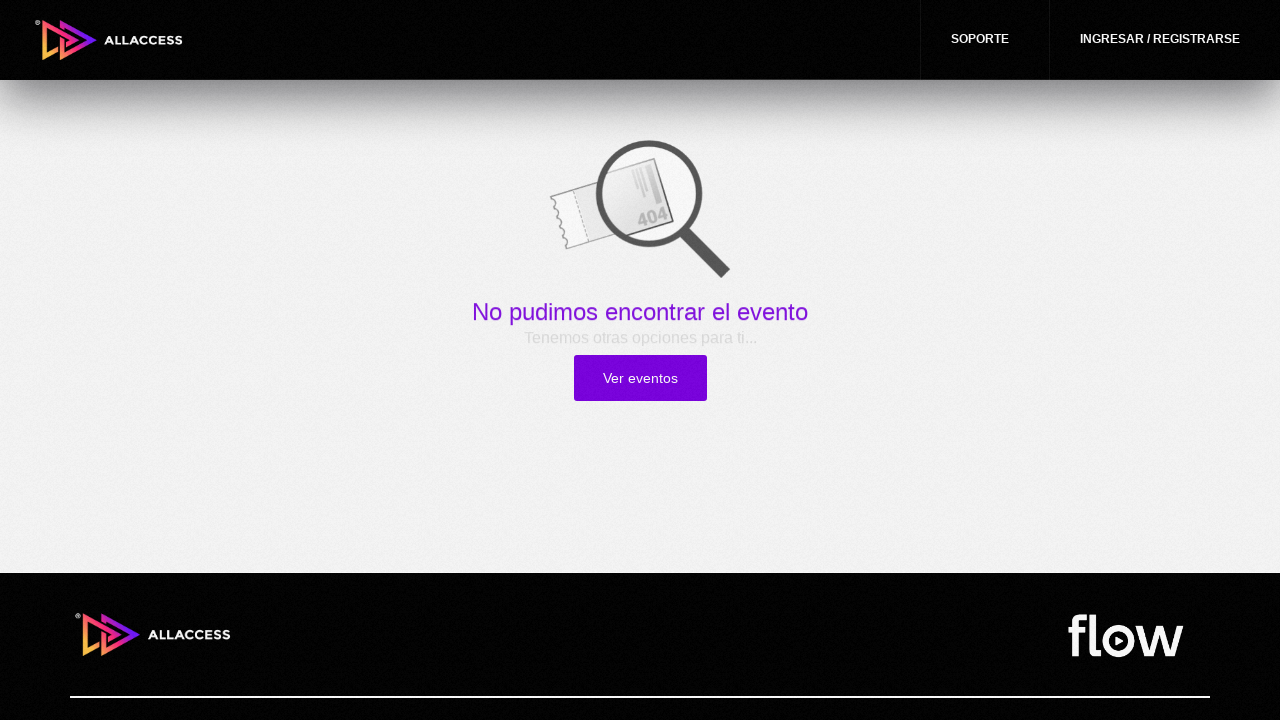

Checked current URL: https://www.allaccess.com.ar/event/tan-bionica
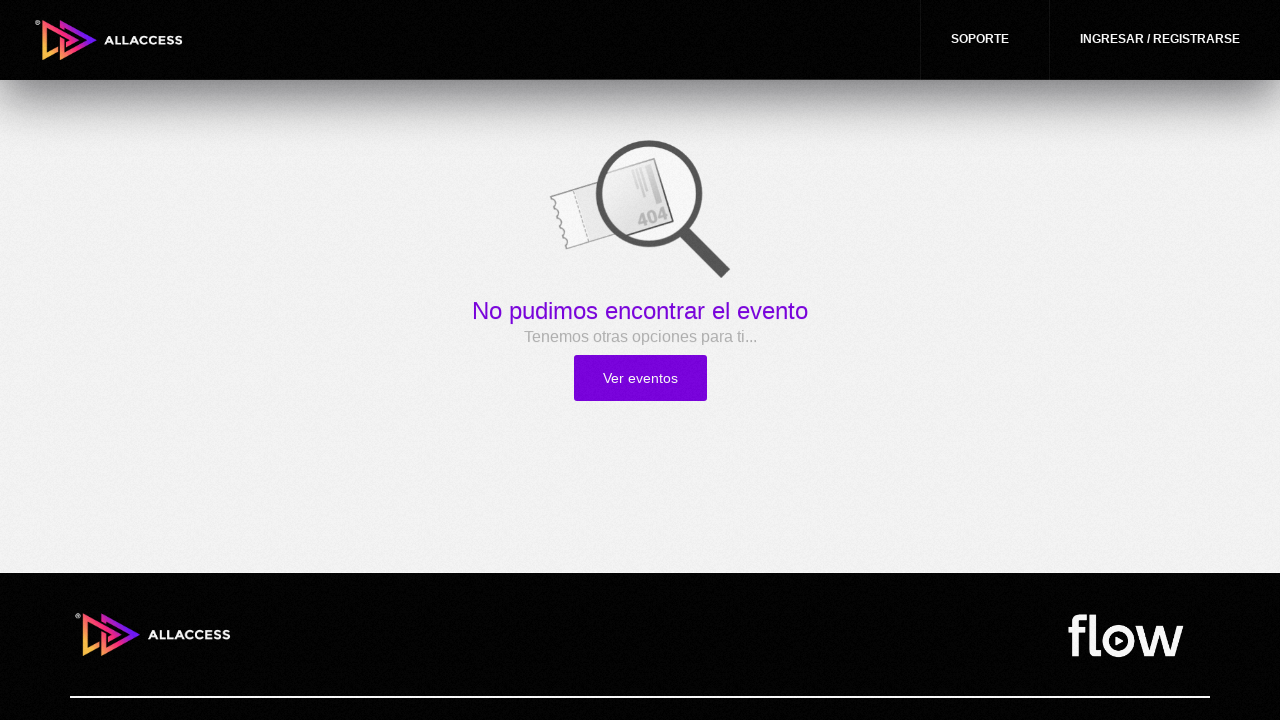

Waited 5 seconds before next reload attempt
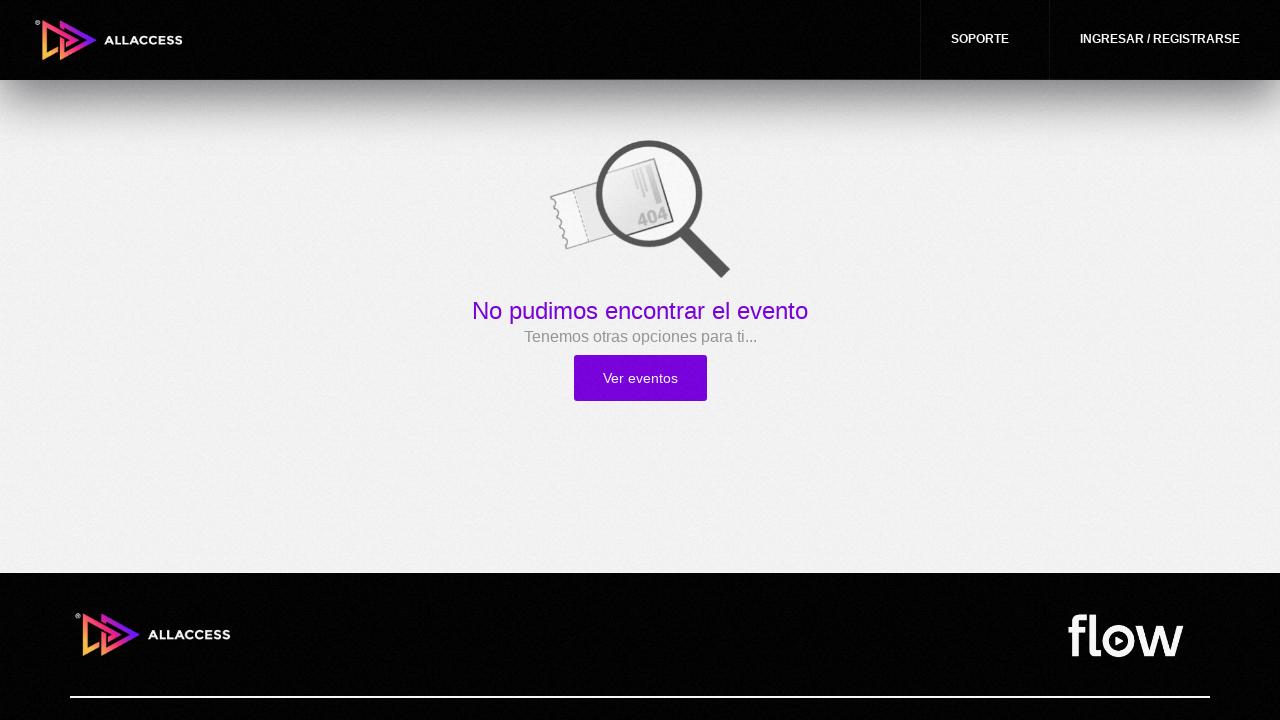

Reloaded page (attempt 4/10)
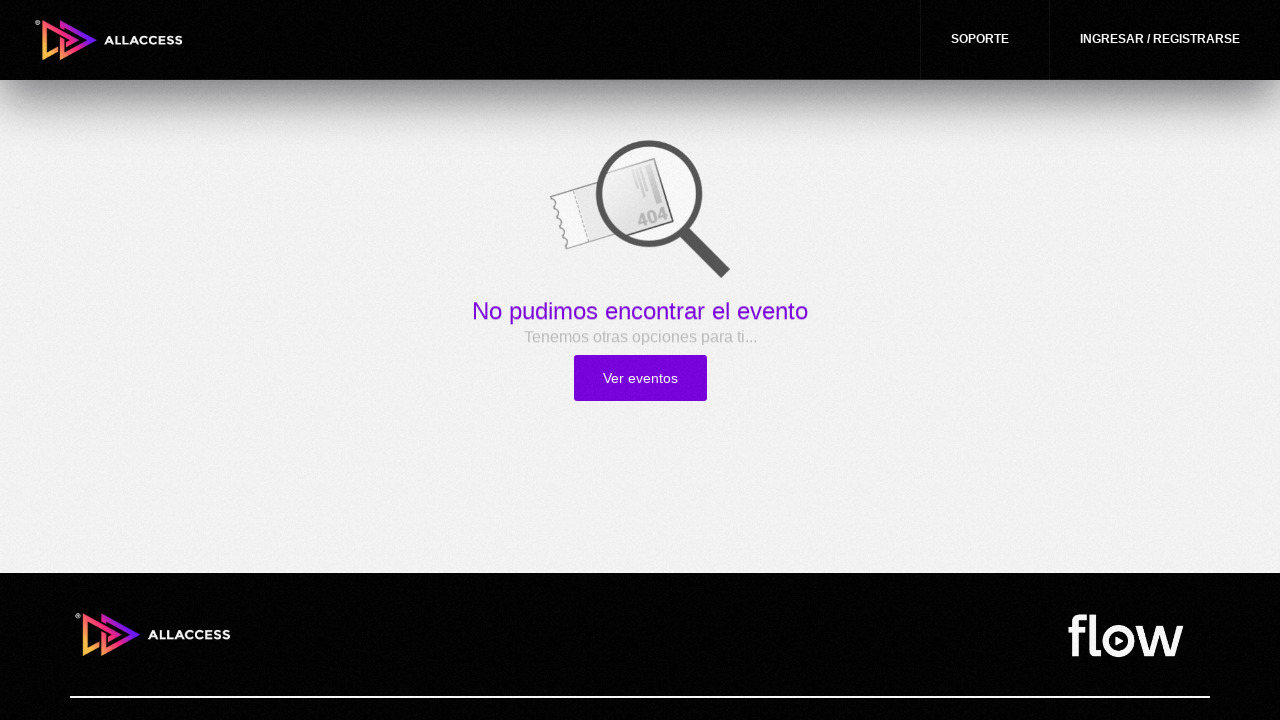

Checked current URL: https://www.allaccess.com.ar/event/tan-bionica
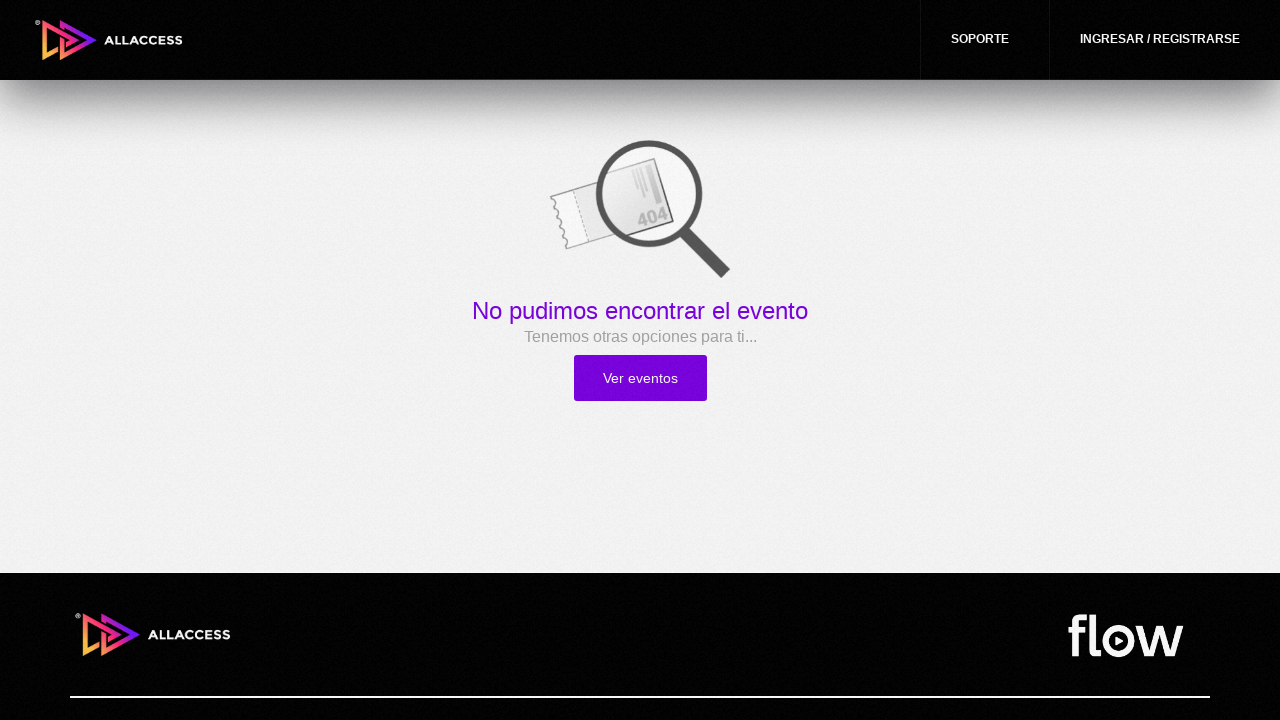

Waited 5 seconds before next reload attempt
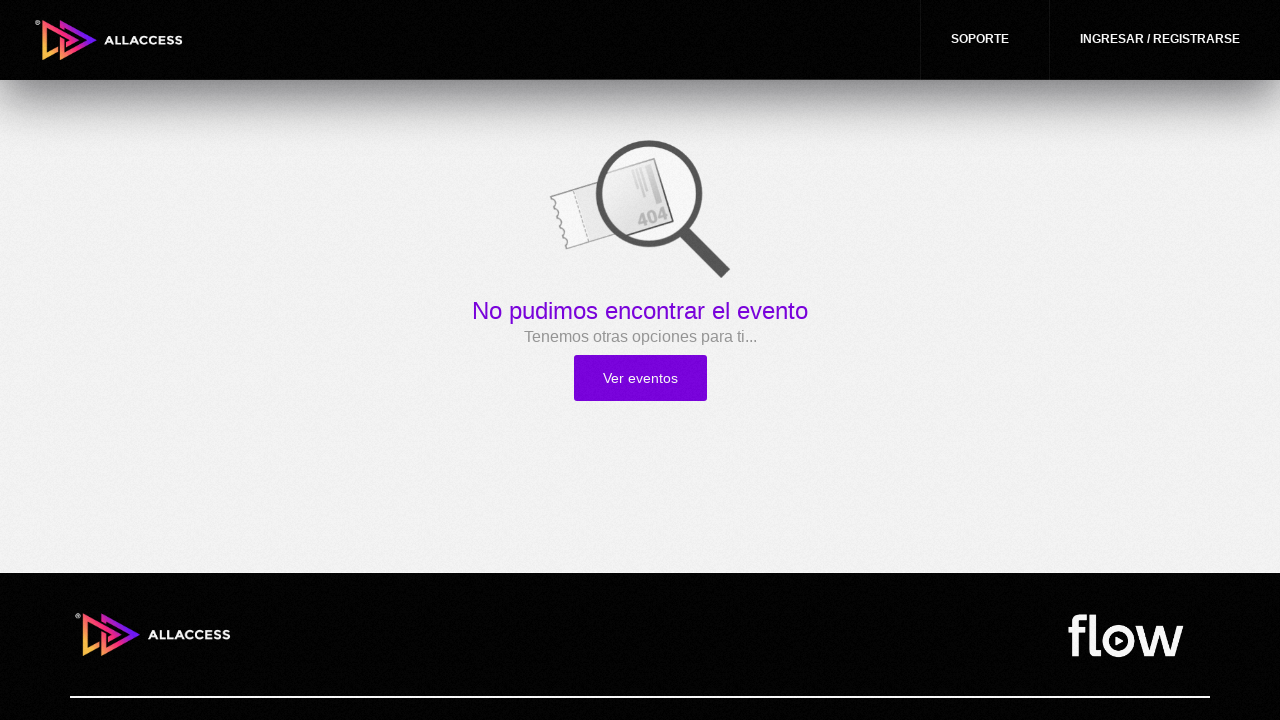

Reloaded page (attempt 5/10)
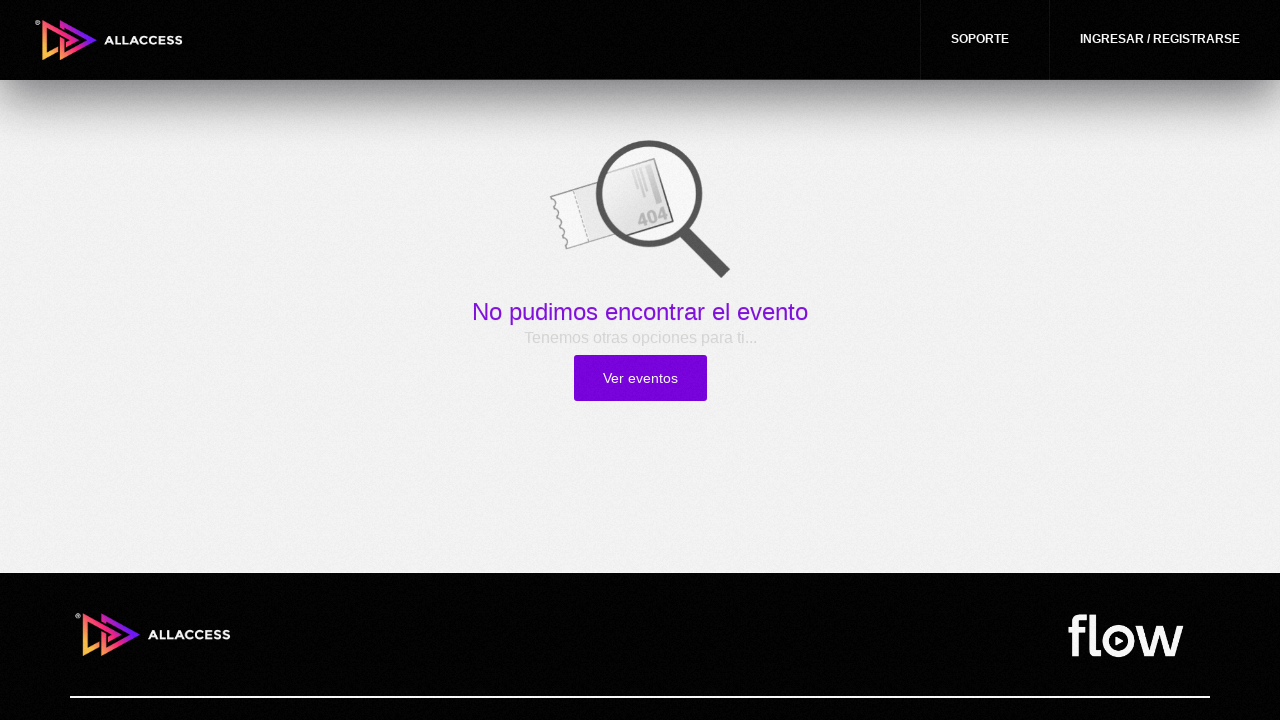

Checked current URL: https://www.allaccess.com.ar/event/tan-bionica
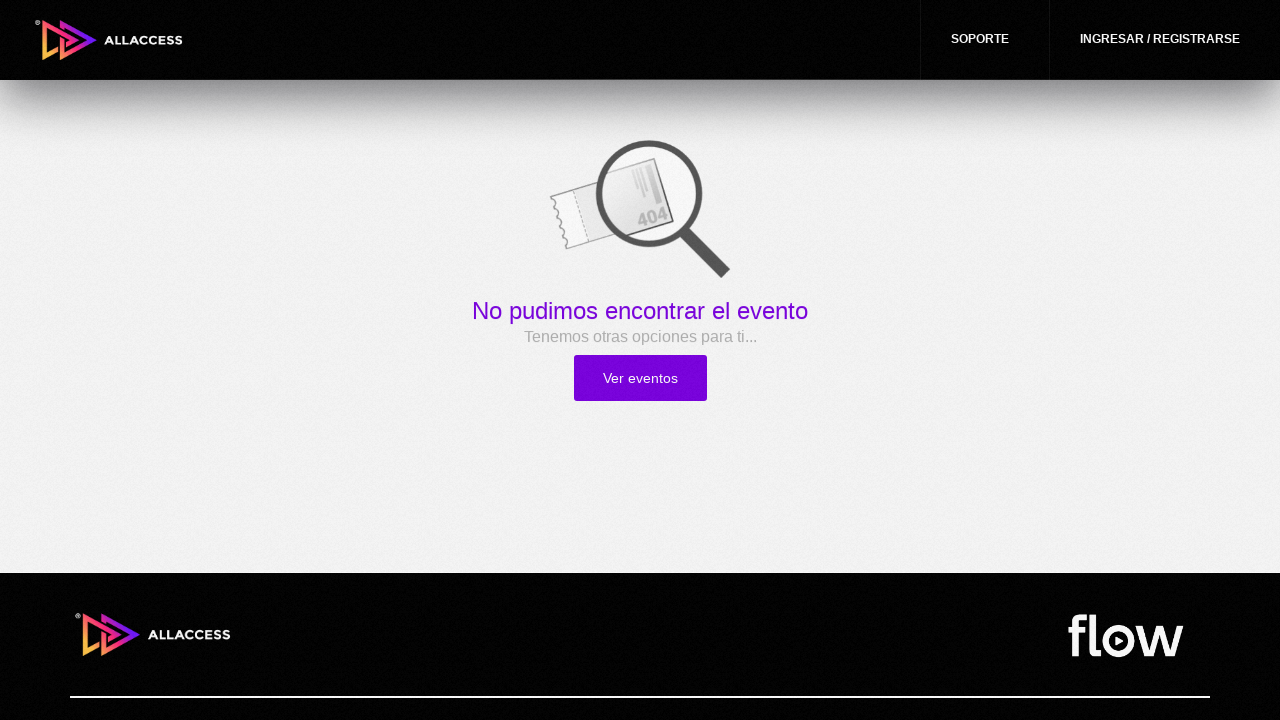

Waited 5 seconds before next reload attempt
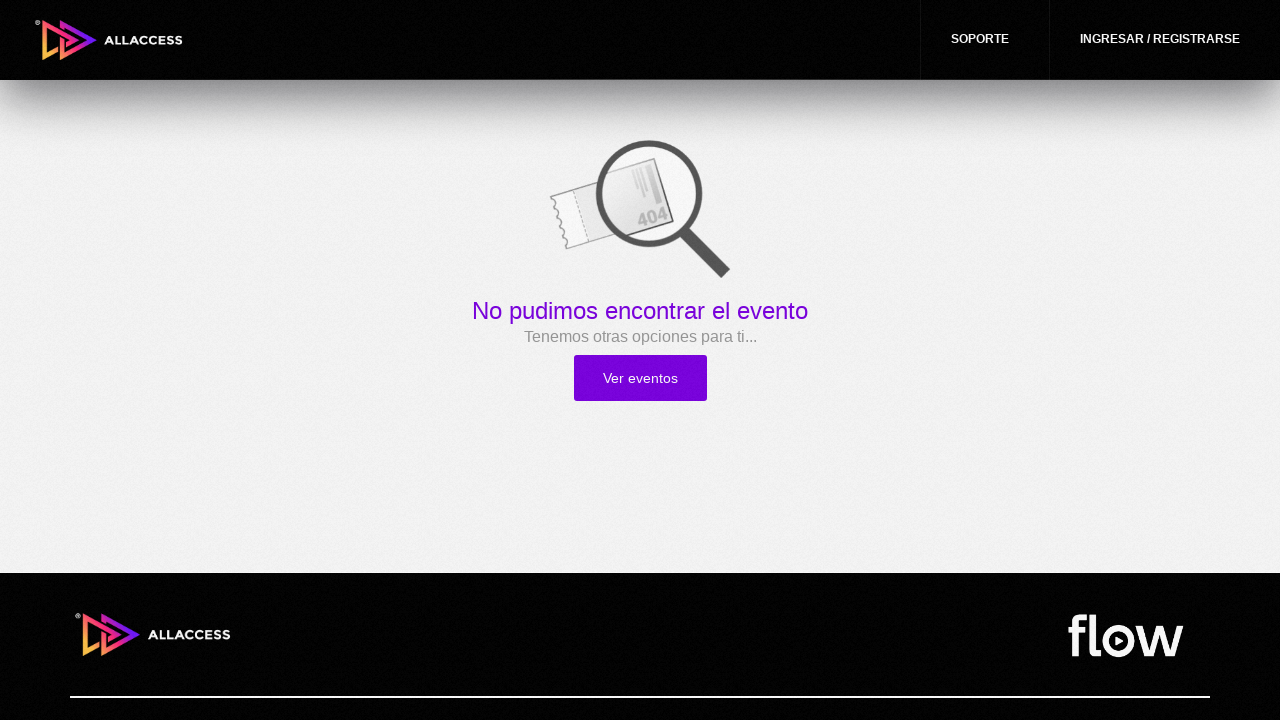

Reloaded page (attempt 6/10)
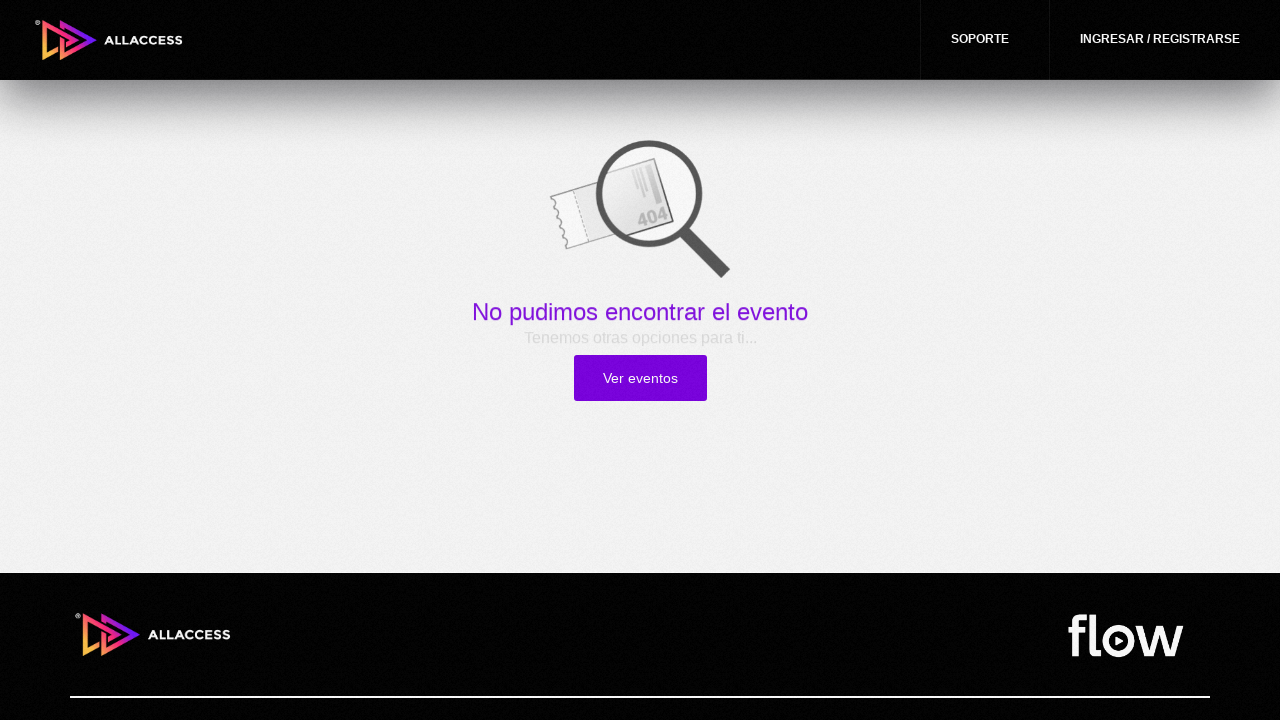

Checked current URL: https://www.allaccess.com.ar/event/tan-bionica
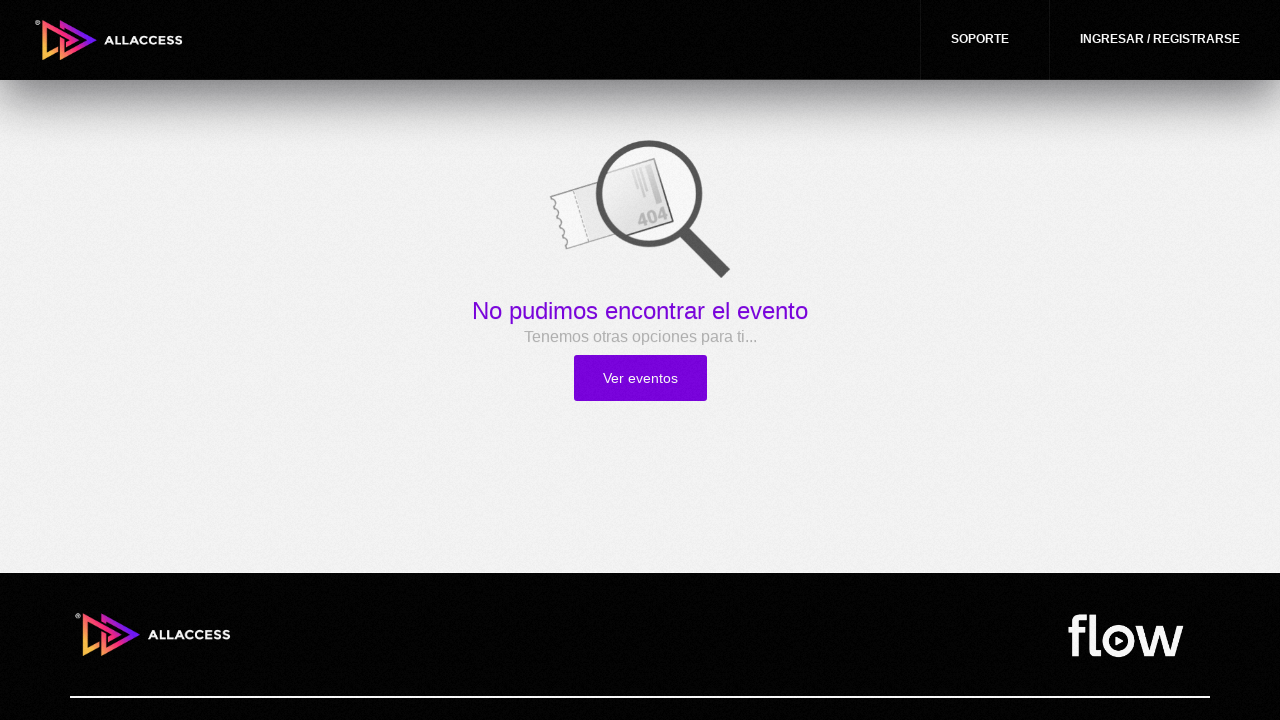

Waited 5 seconds before next reload attempt
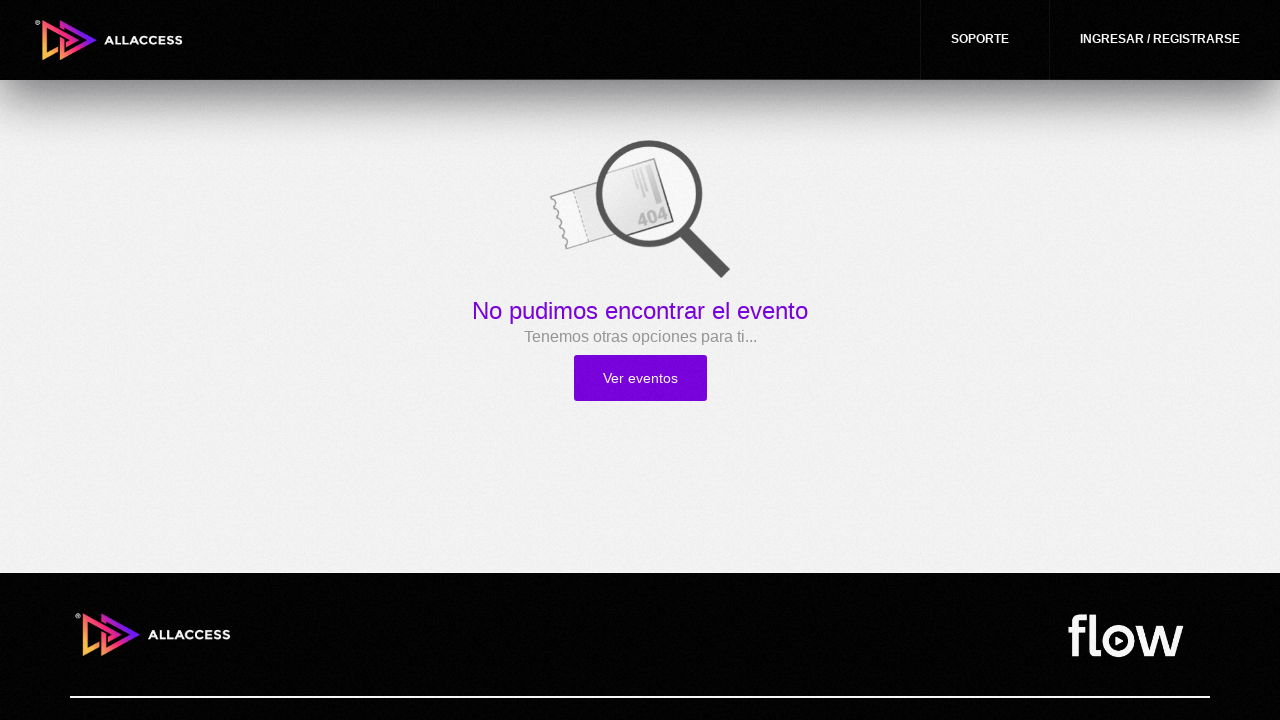

Reloaded page (attempt 7/10)
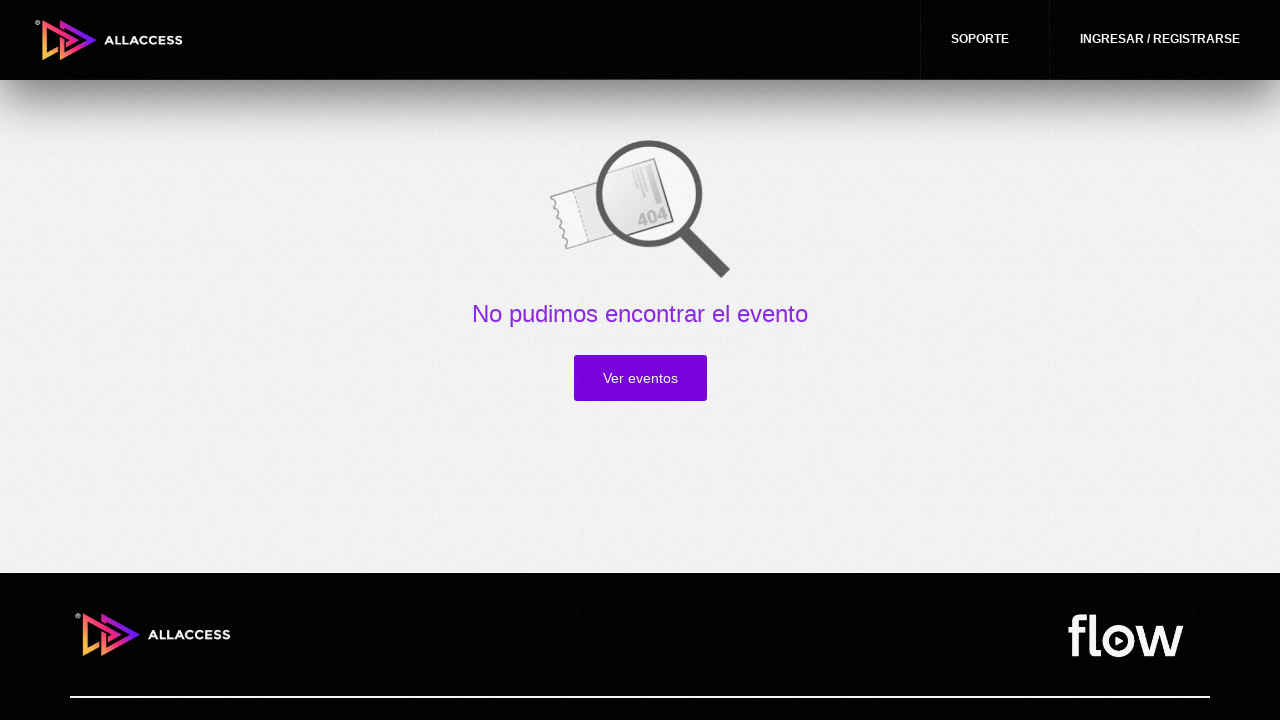

Checked current URL: https://www.allaccess.com.ar/event/tan-bionica
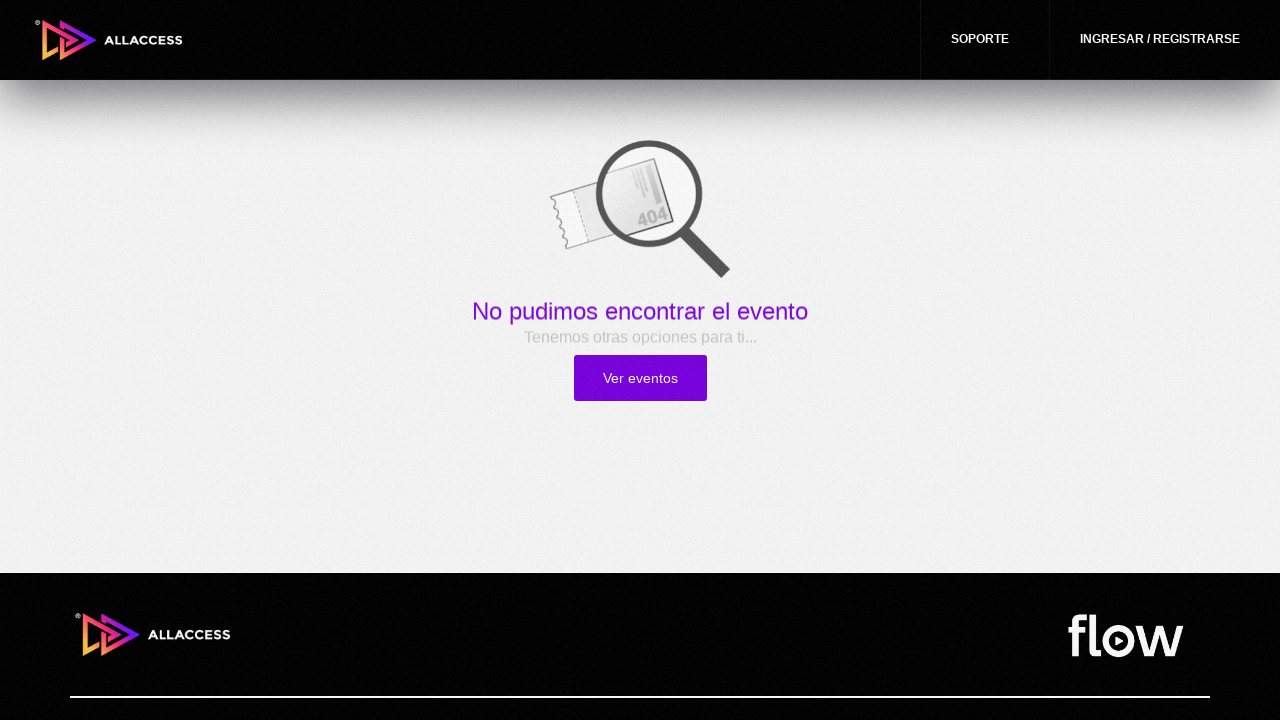

Waited 5 seconds before next reload attempt
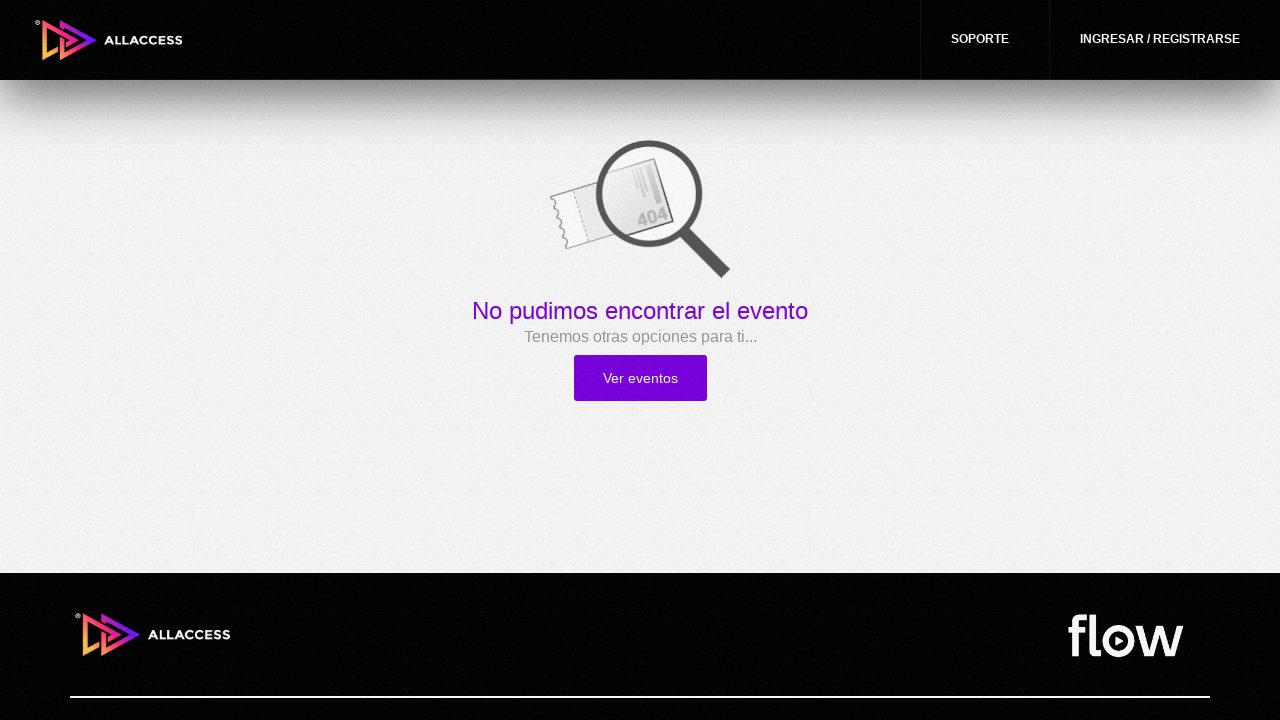

Reloaded page (attempt 8/10)
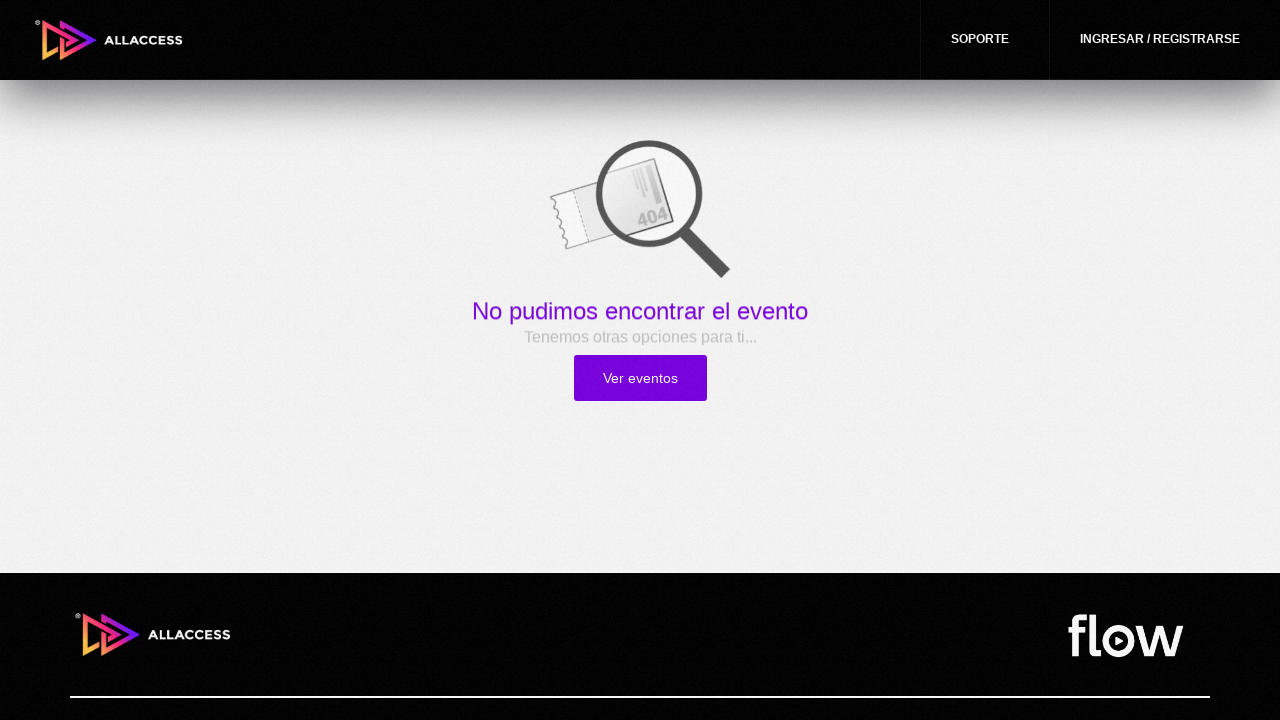

Checked current URL: https://www.allaccess.com.ar/event/tan-bionica
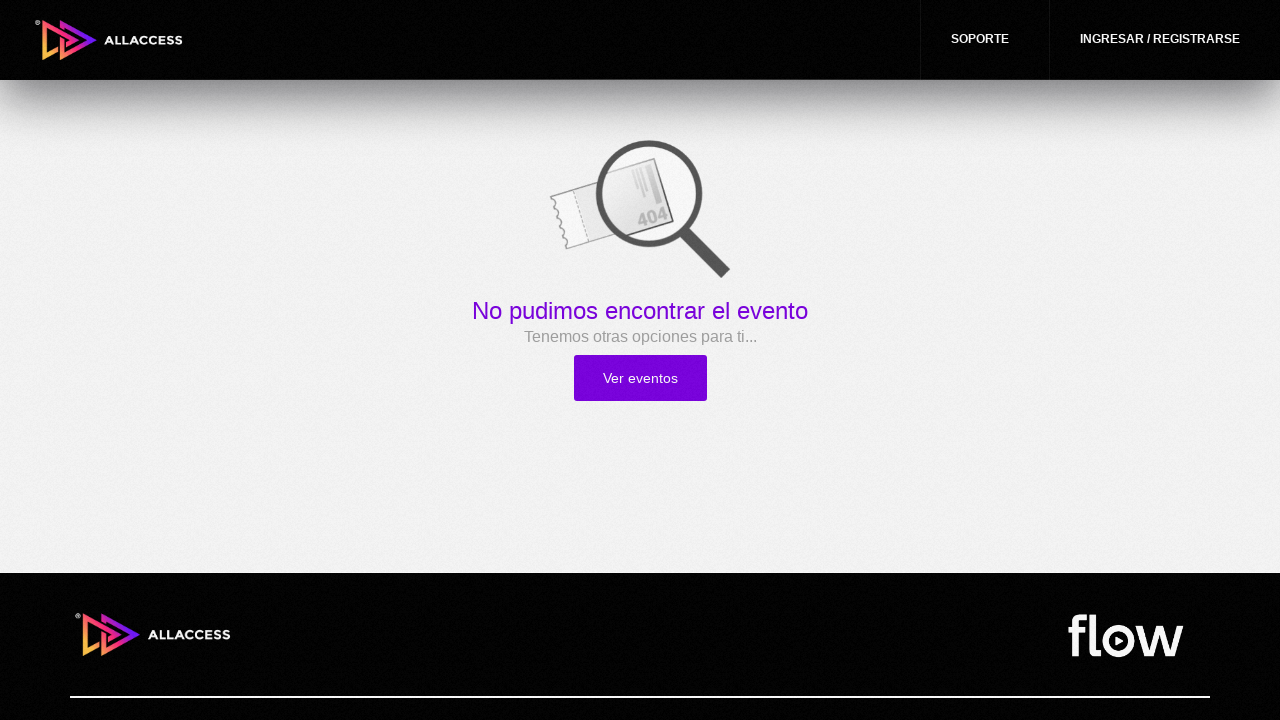

Waited 5 seconds before next reload attempt
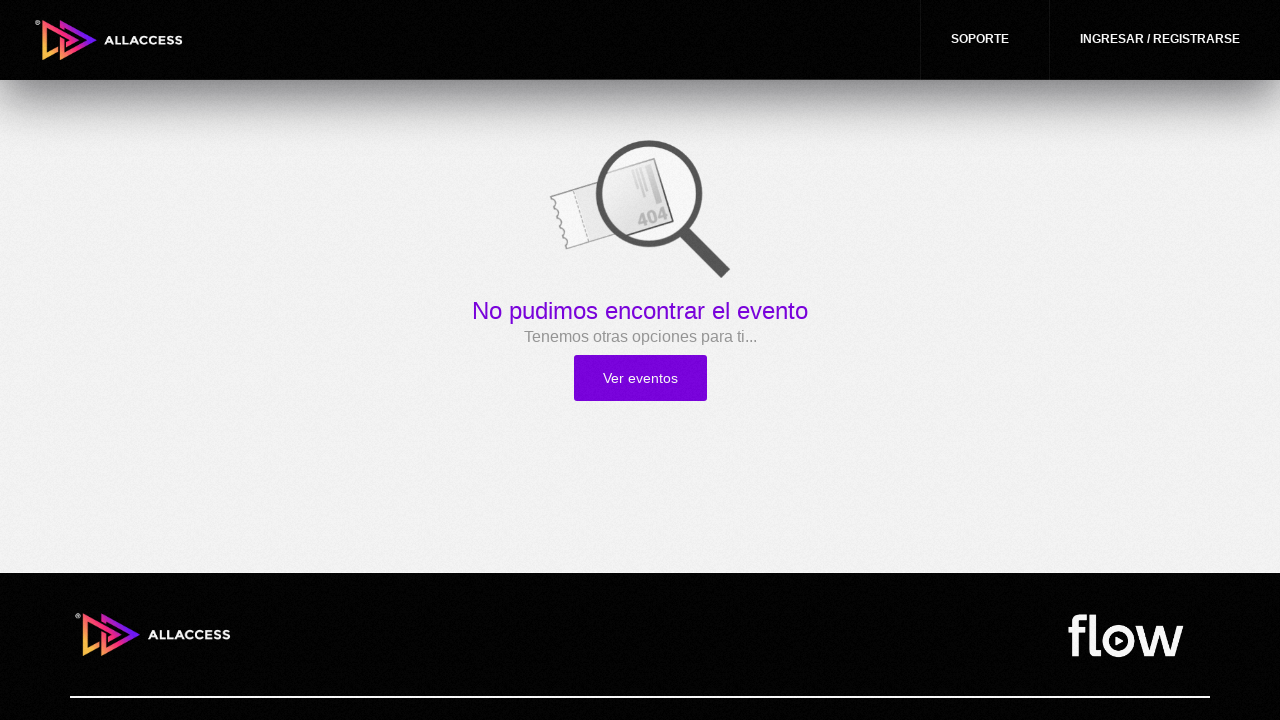

Reloaded page (attempt 9/10)
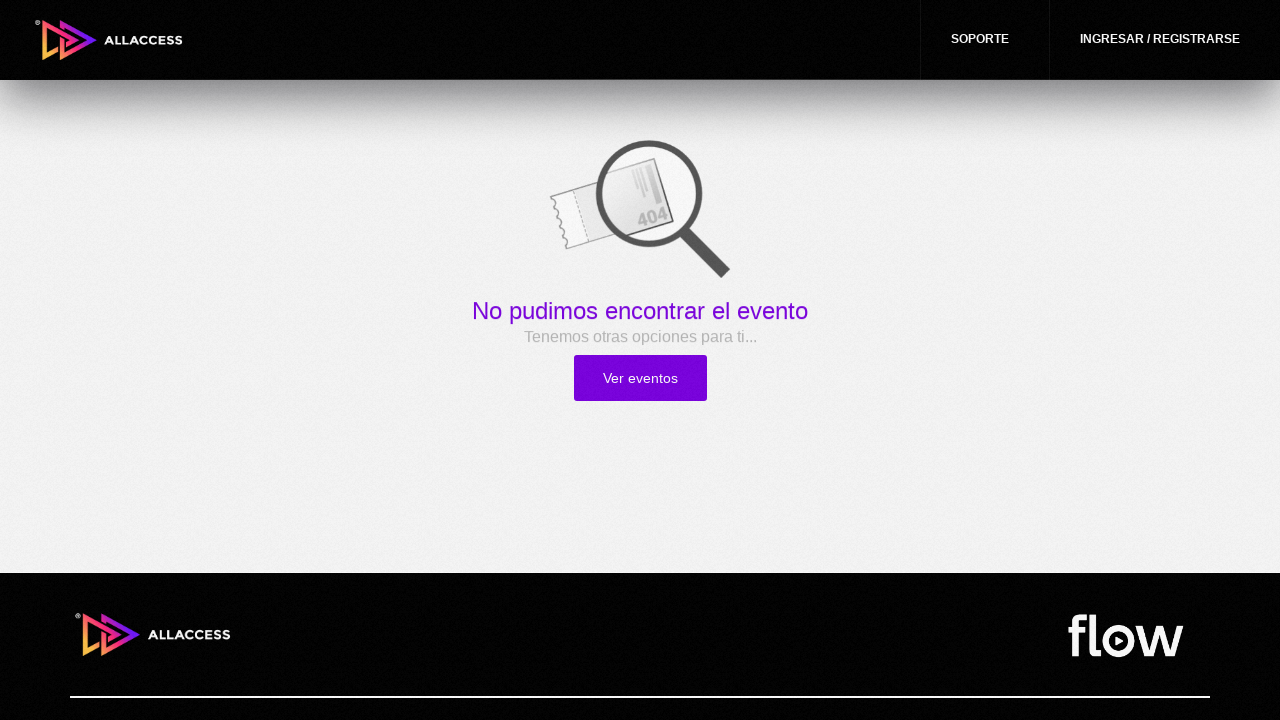

Checked current URL: https://www.allaccess.com.ar/event/tan-bionica
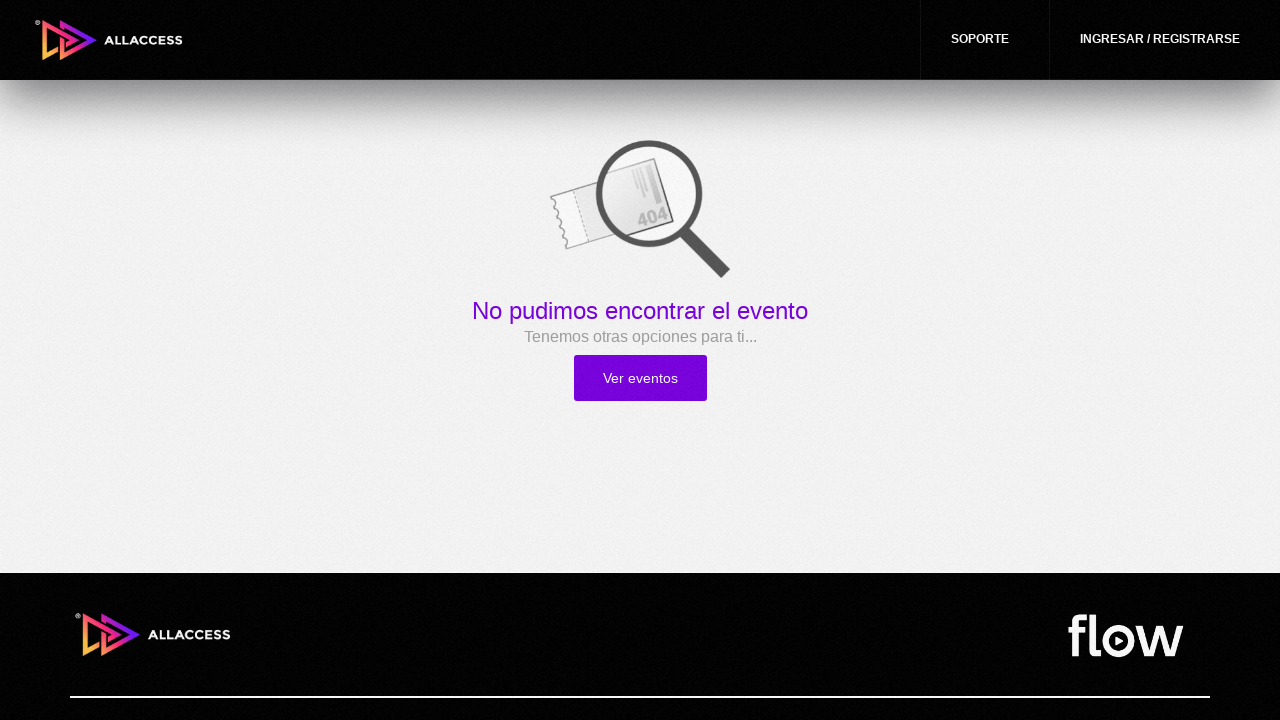

Waited 5 seconds before next reload attempt
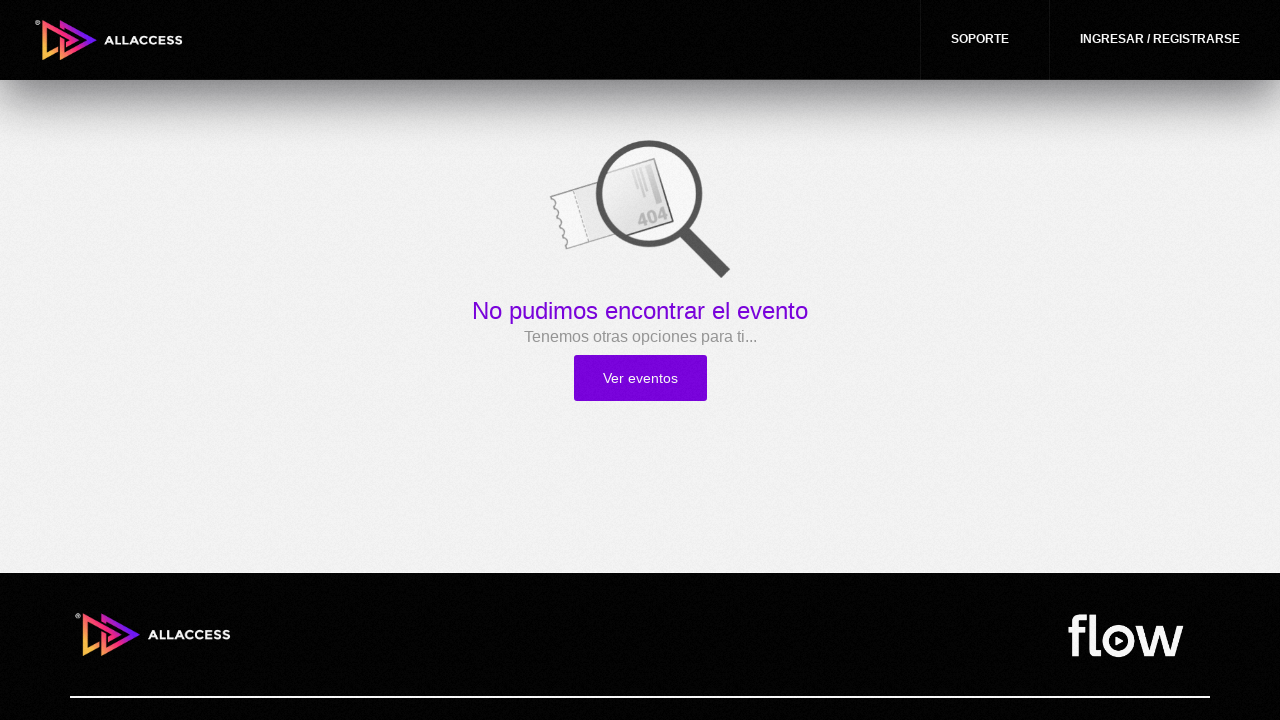

Reloaded page (attempt 10/10)
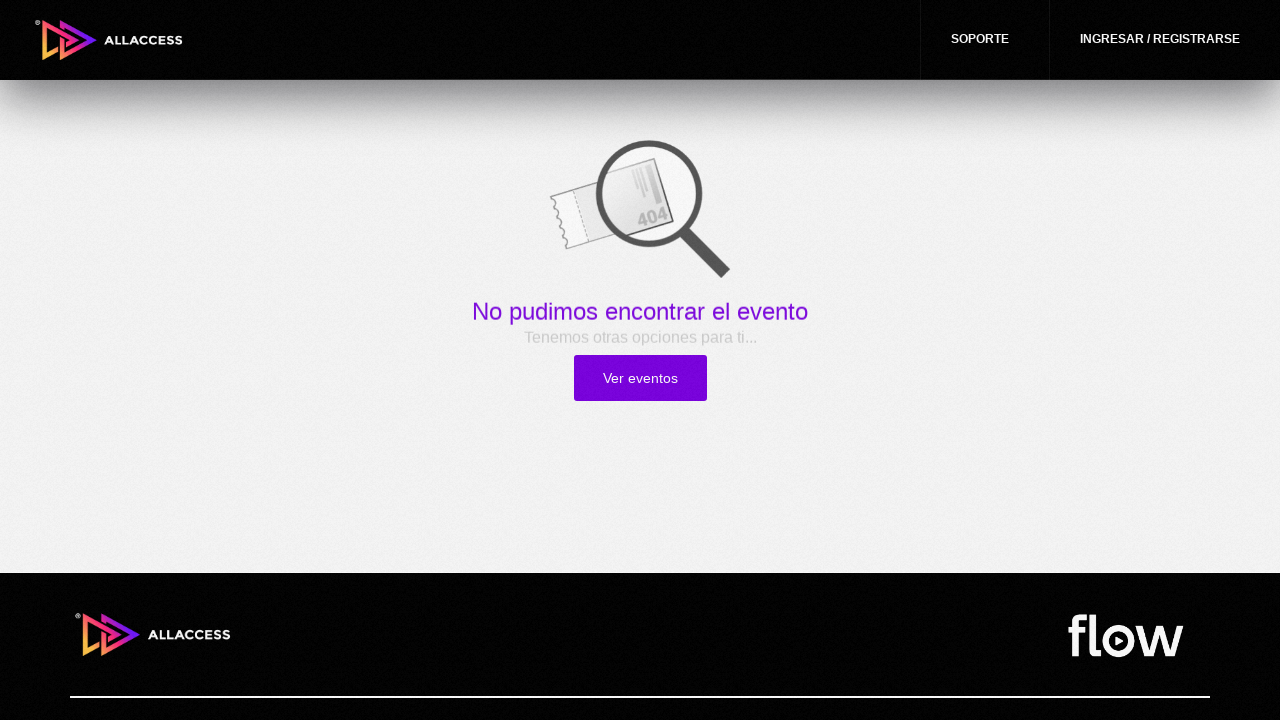

Checked current URL: https://www.allaccess.com.ar/event/tan-bionica
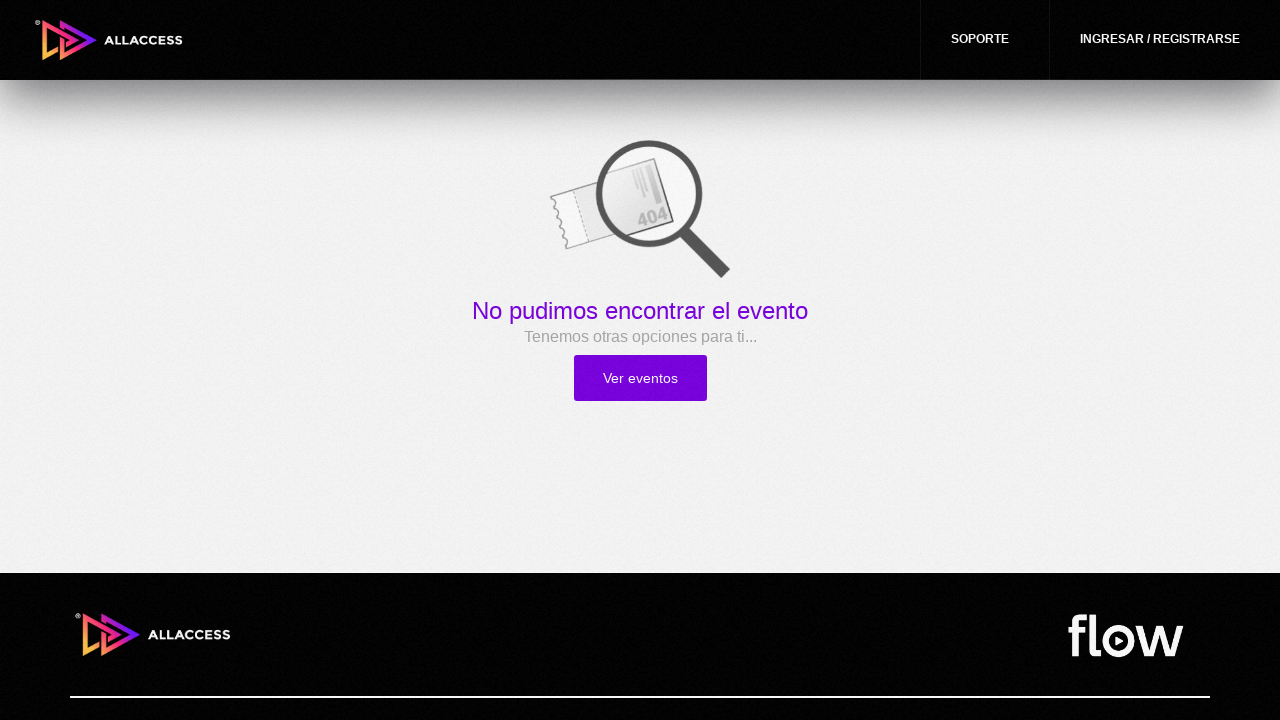

Waited 5 seconds before next reload attempt
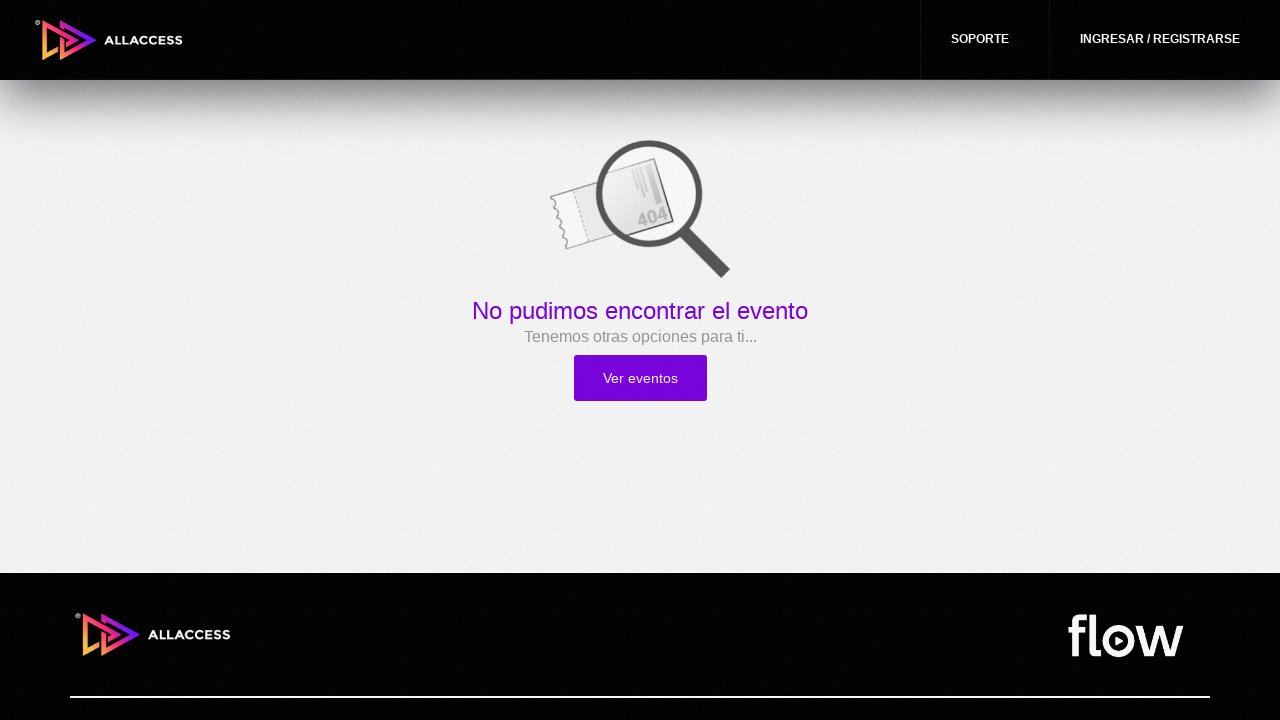

No redirect detected after 10 attempts
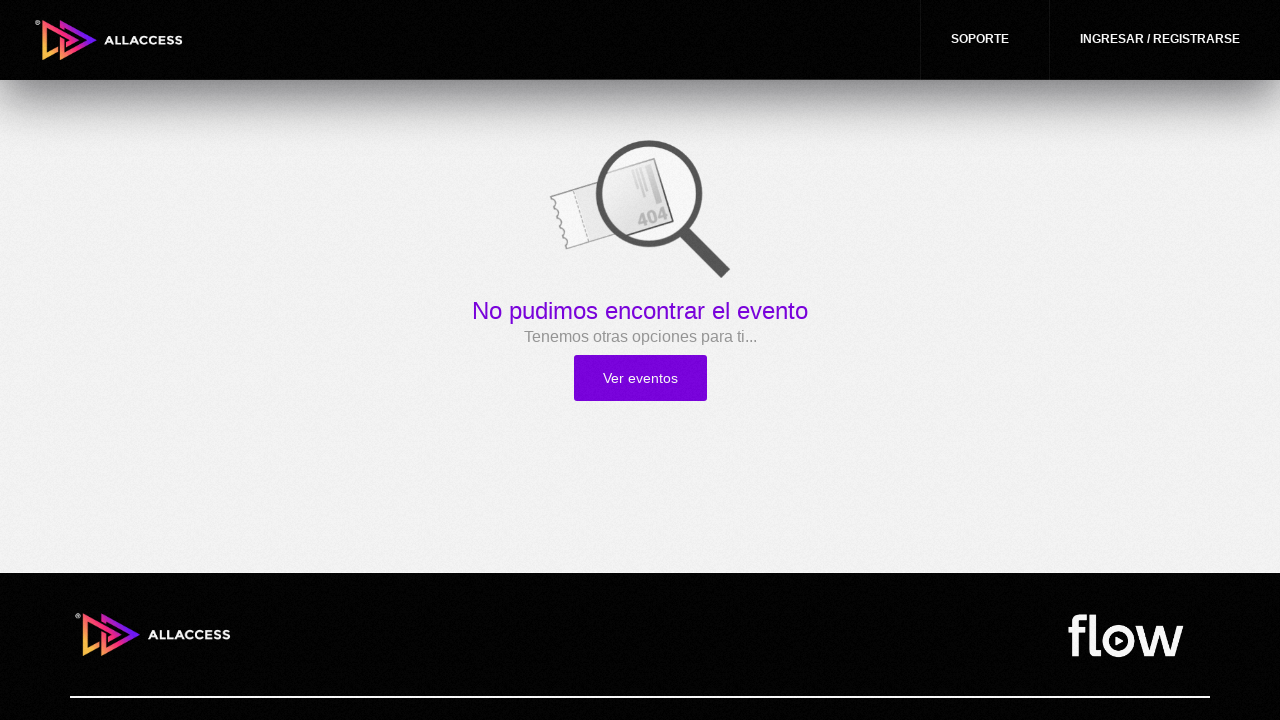

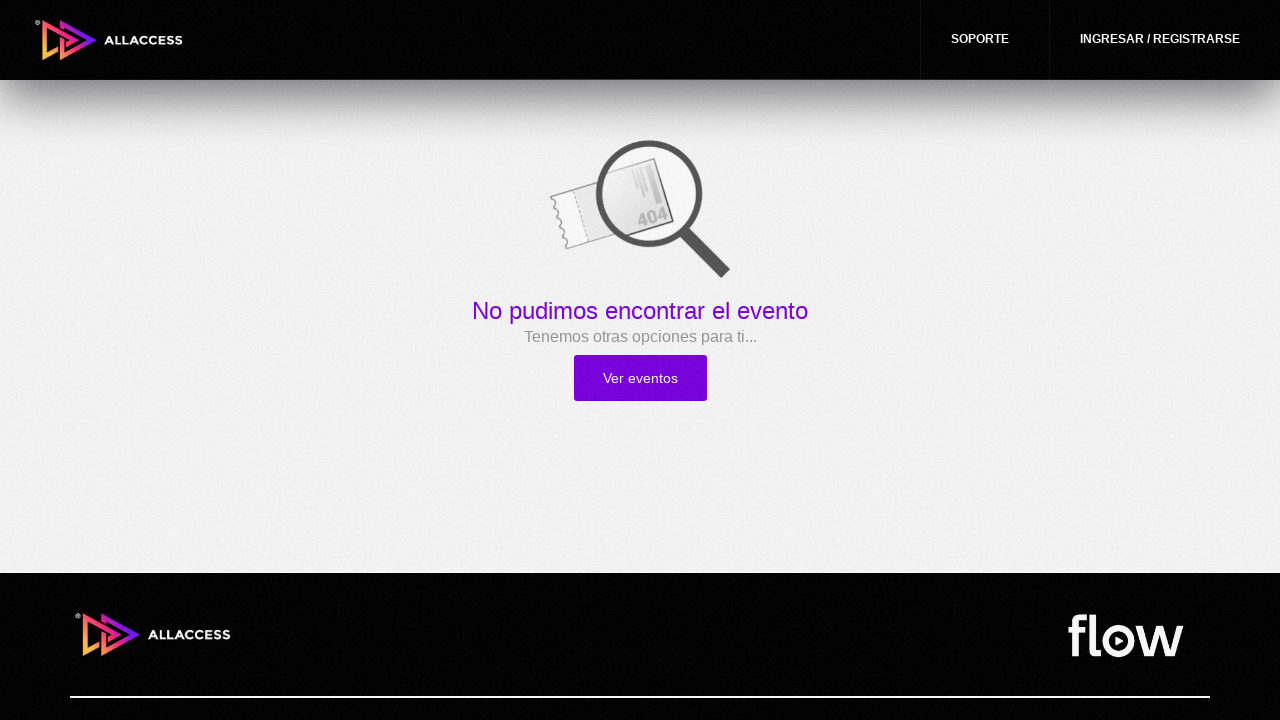